Tests table filtering by entering a search query and verifying that the results are filtered correctly

Starting URL: https://rahulshettyacademy.com/seleniumPractise/#/offers

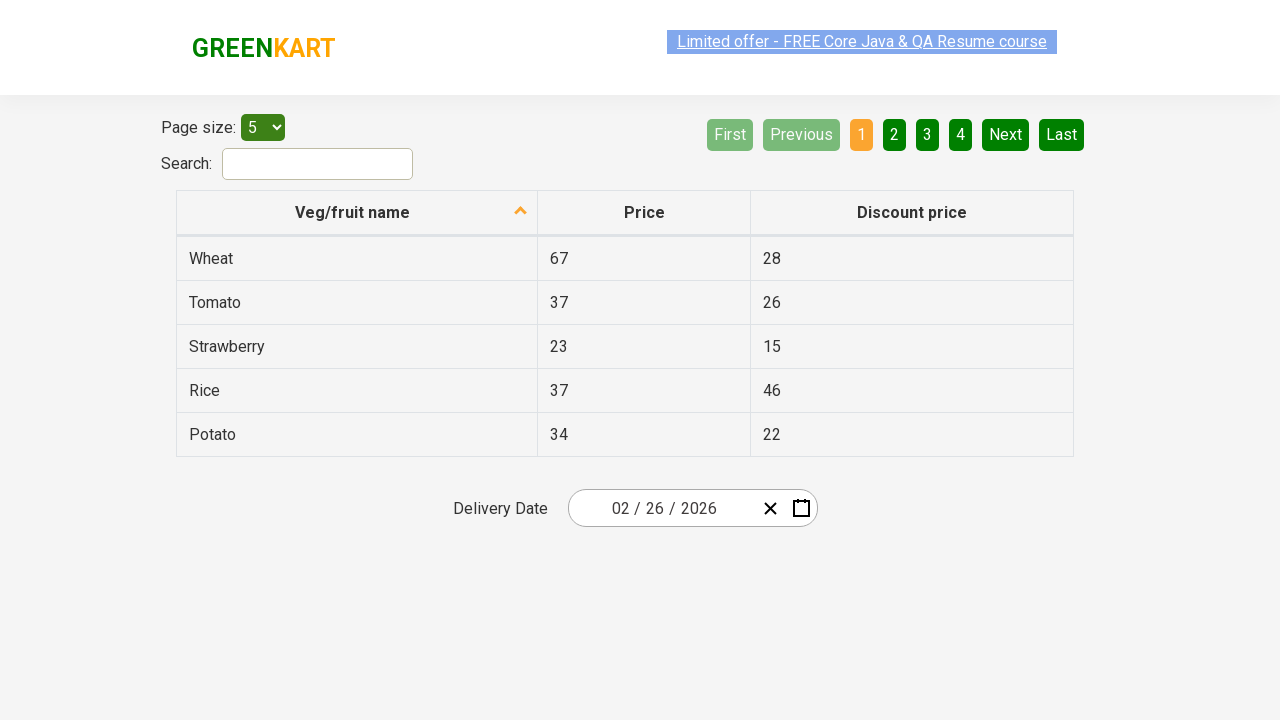

Entered 'tomato' in the search field on input[type='search']
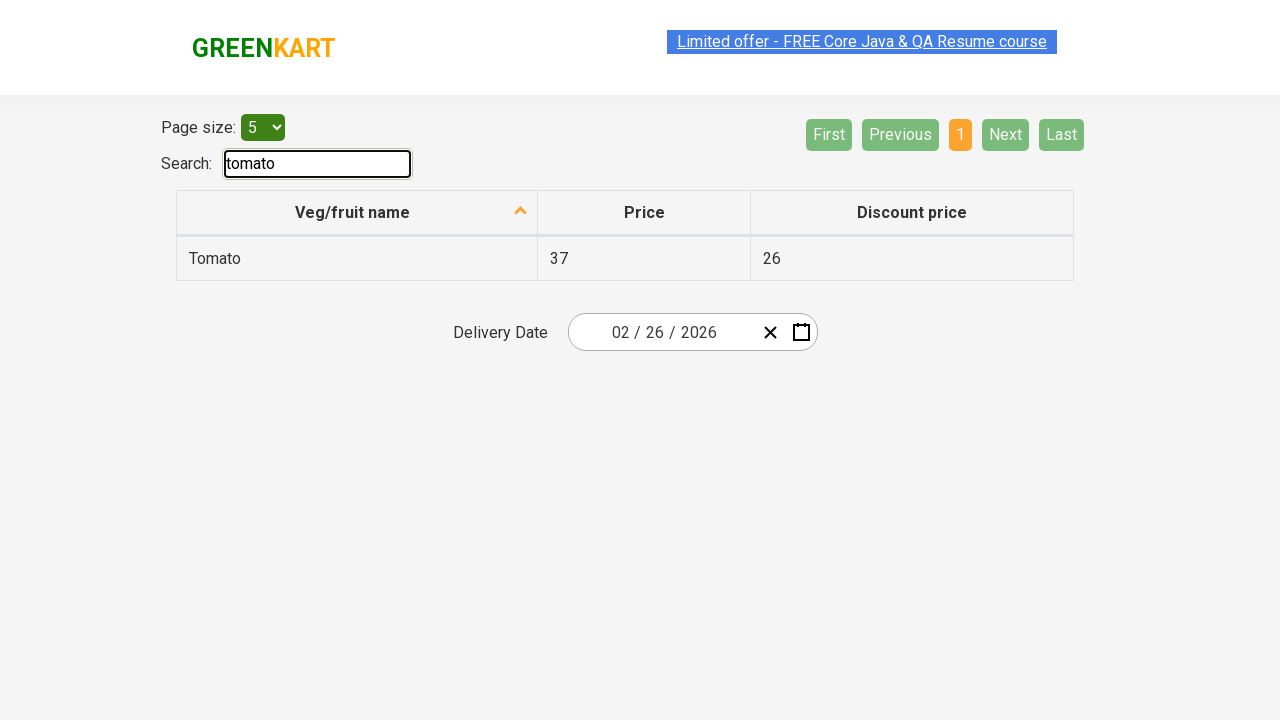

Waited 500ms for filtering to complete
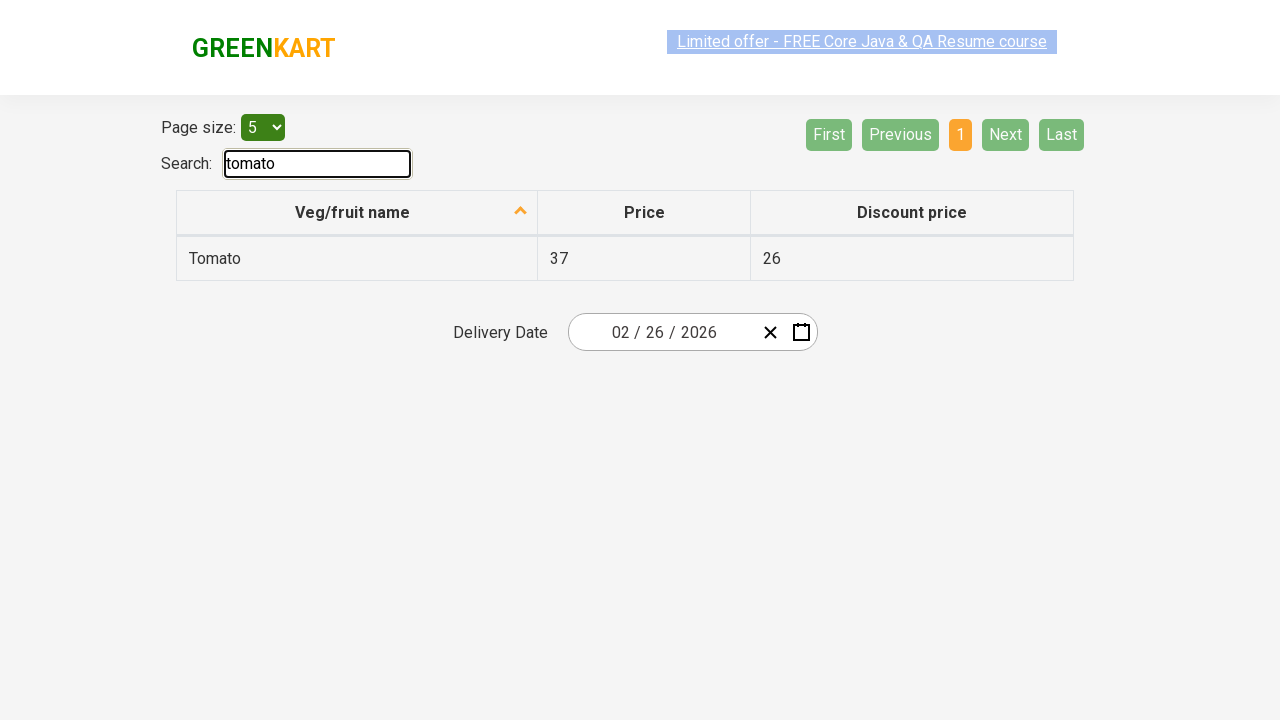

Verified filtered table row is visible
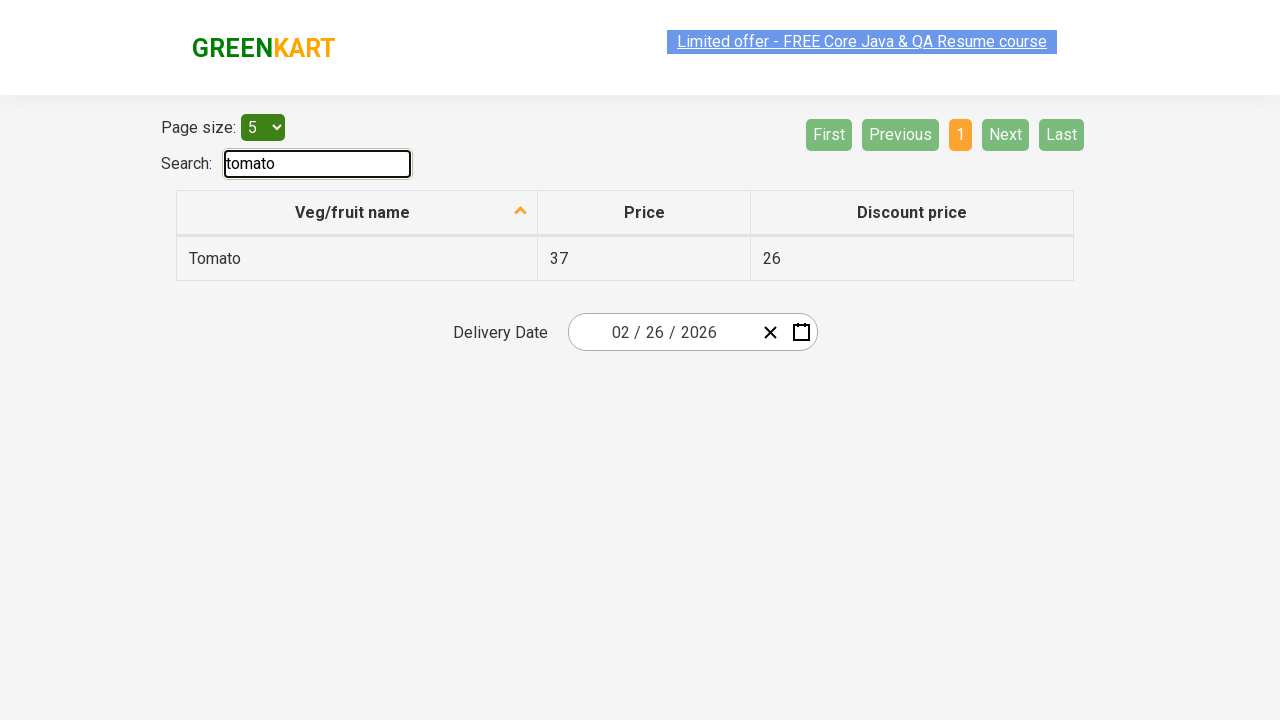

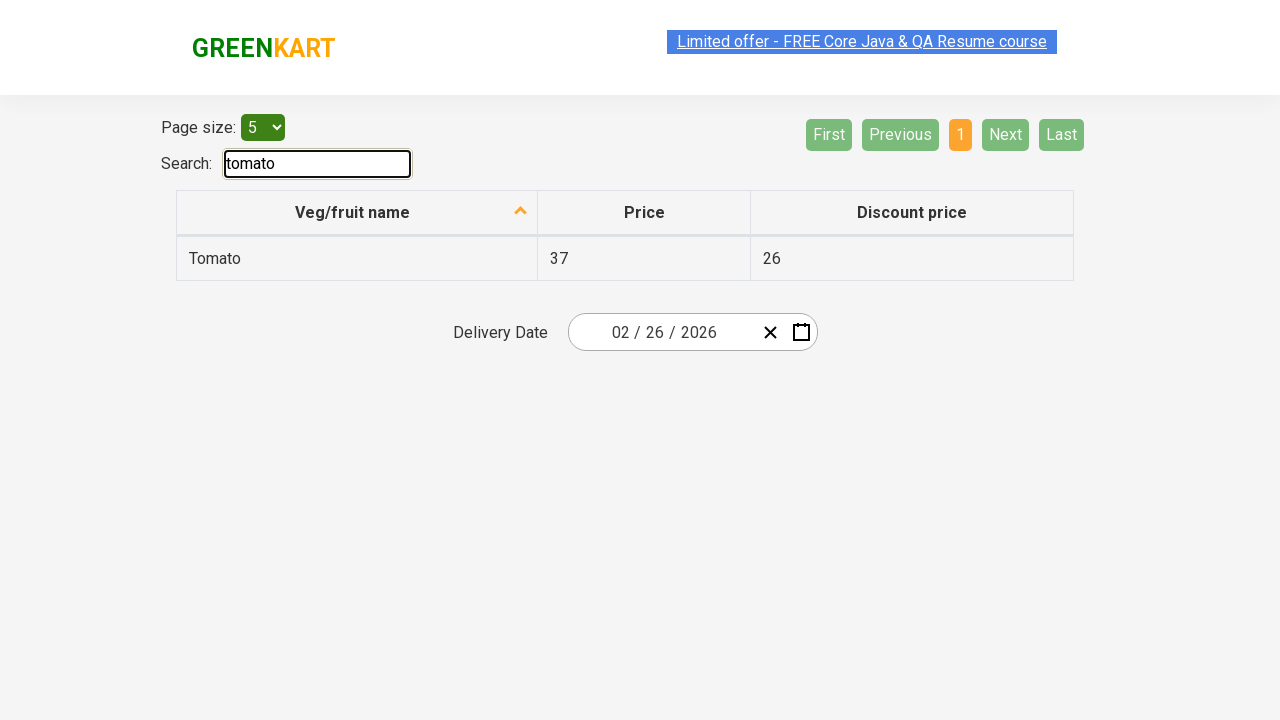